Tests that todo data persists after page reload

Starting URL: https://demo.playwright.dev/todomvc

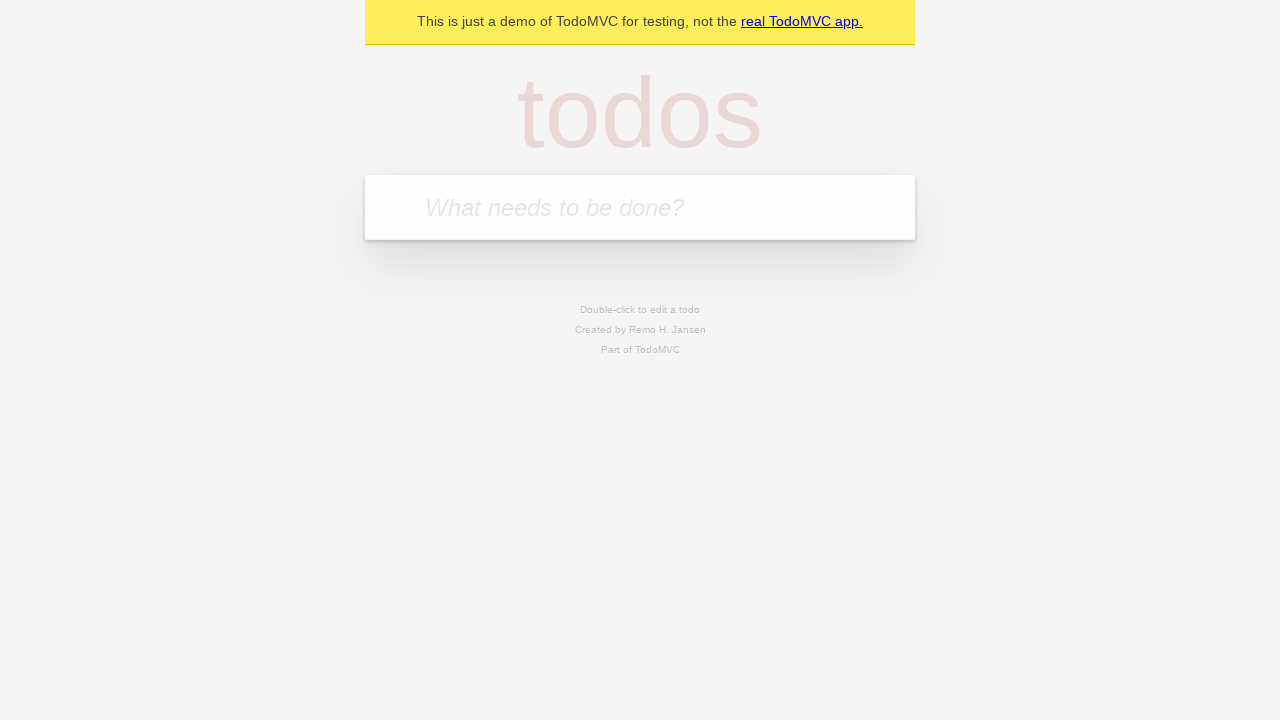

Filled todo input with 'buy some cheese' on internal:attr=[placeholder="What needs to be done?"i]
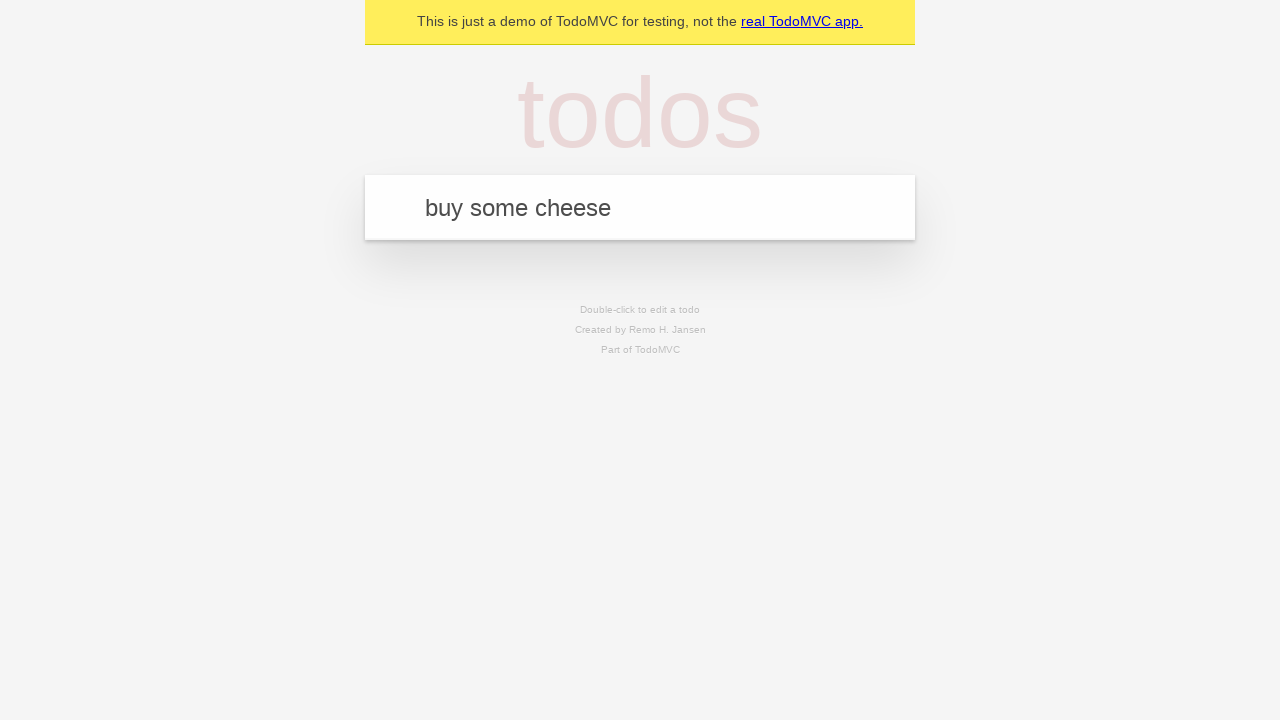

Pressed Enter to add first todo item on internal:attr=[placeholder="What needs to be done?"i]
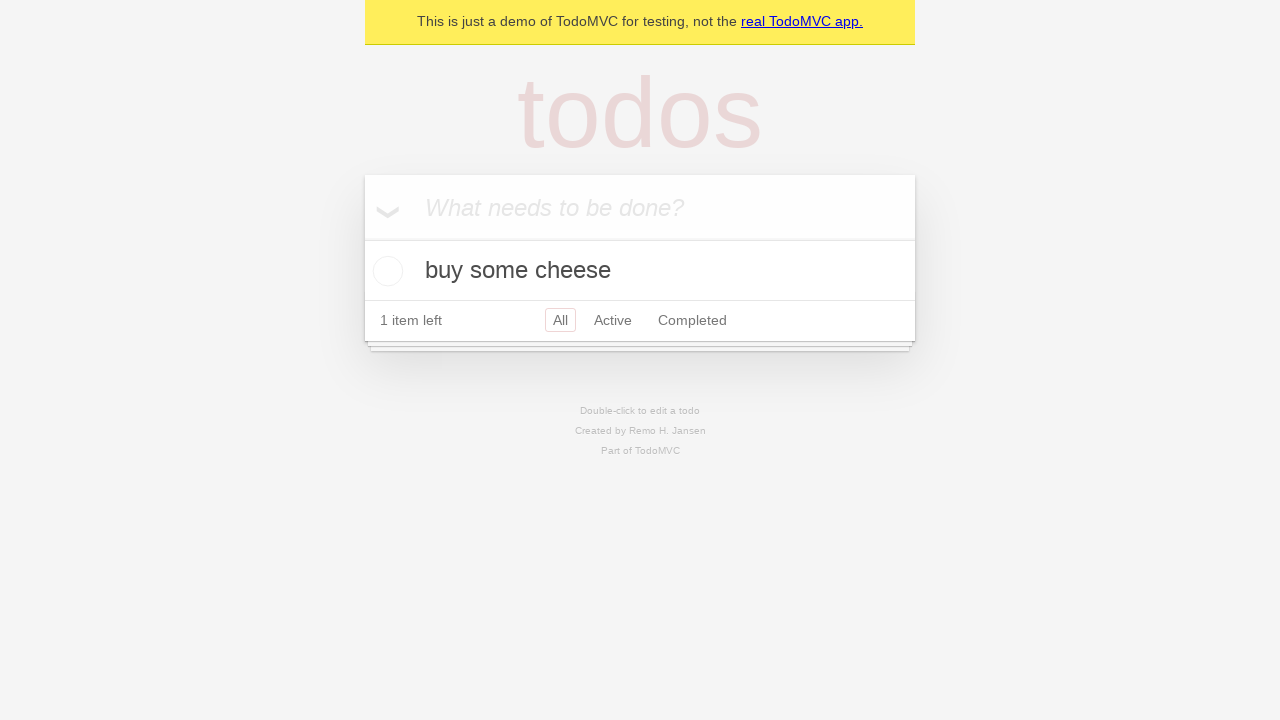

Filled todo input with 'feed the cat' on internal:attr=[placeholder="What needs to be done?"i]
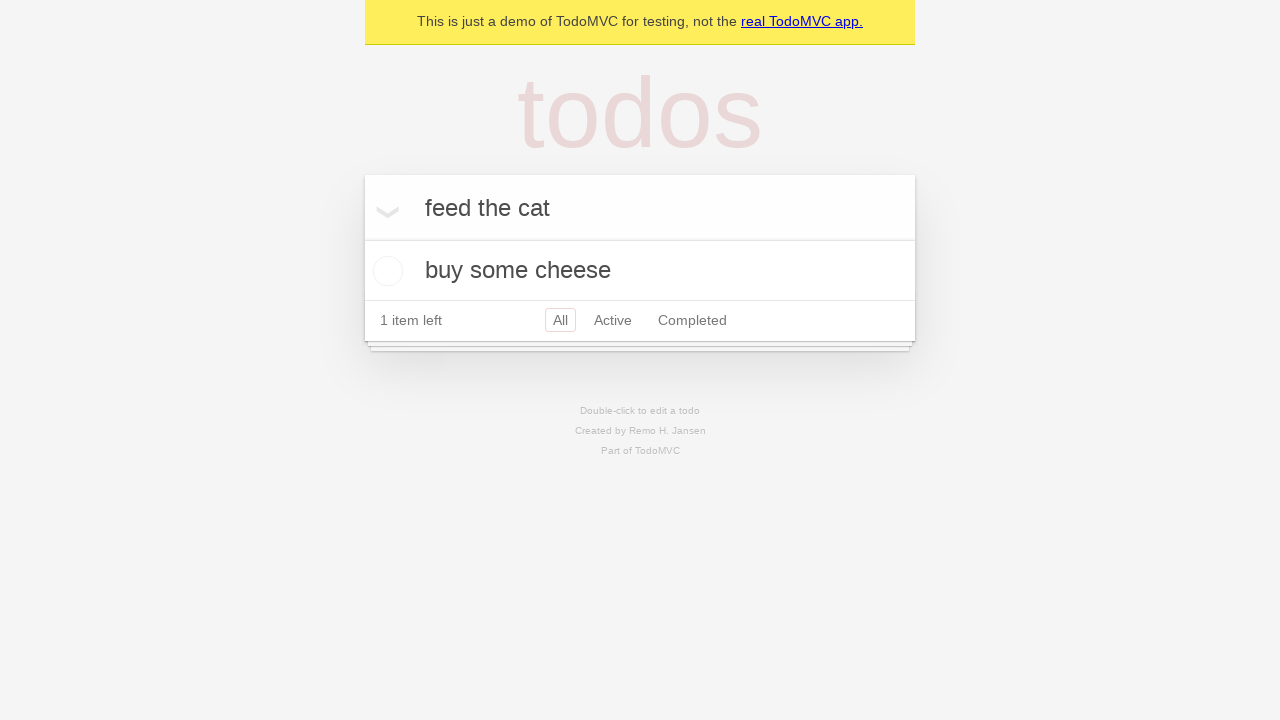

Pressed Enter to add second todo item on internal:attr=[placeholder="What needs to be done?"i]
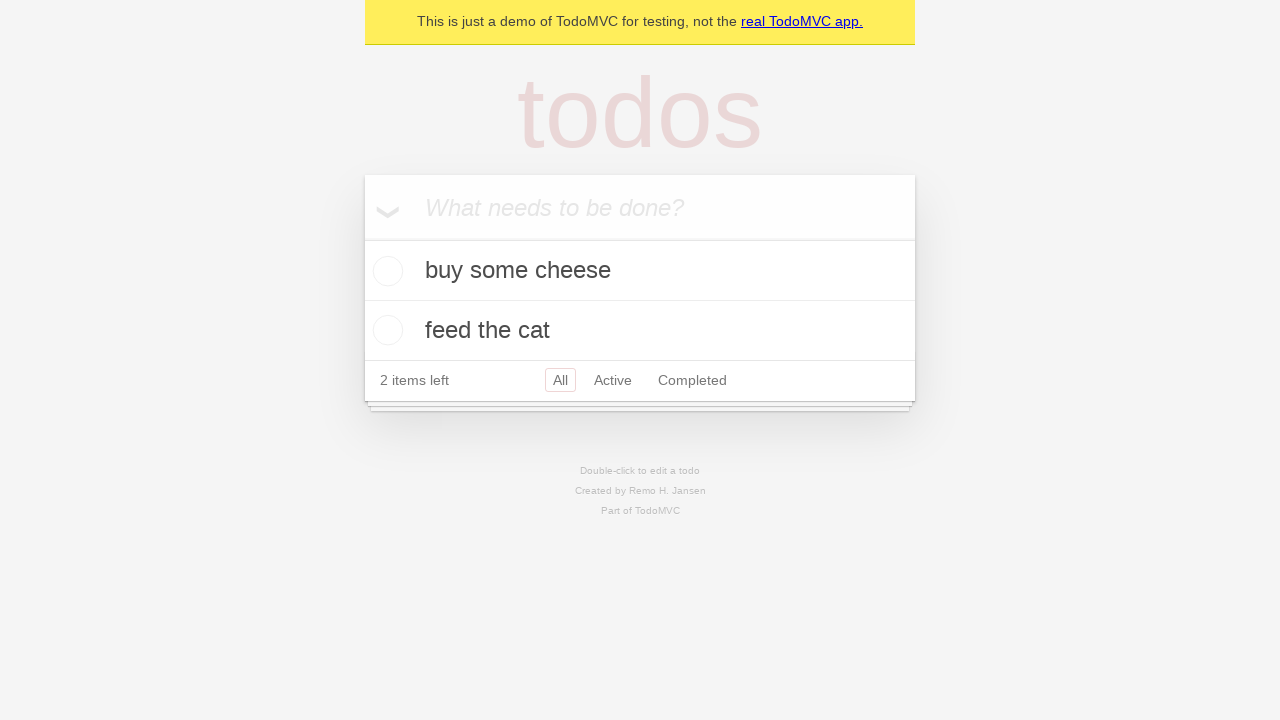

Located all todo items
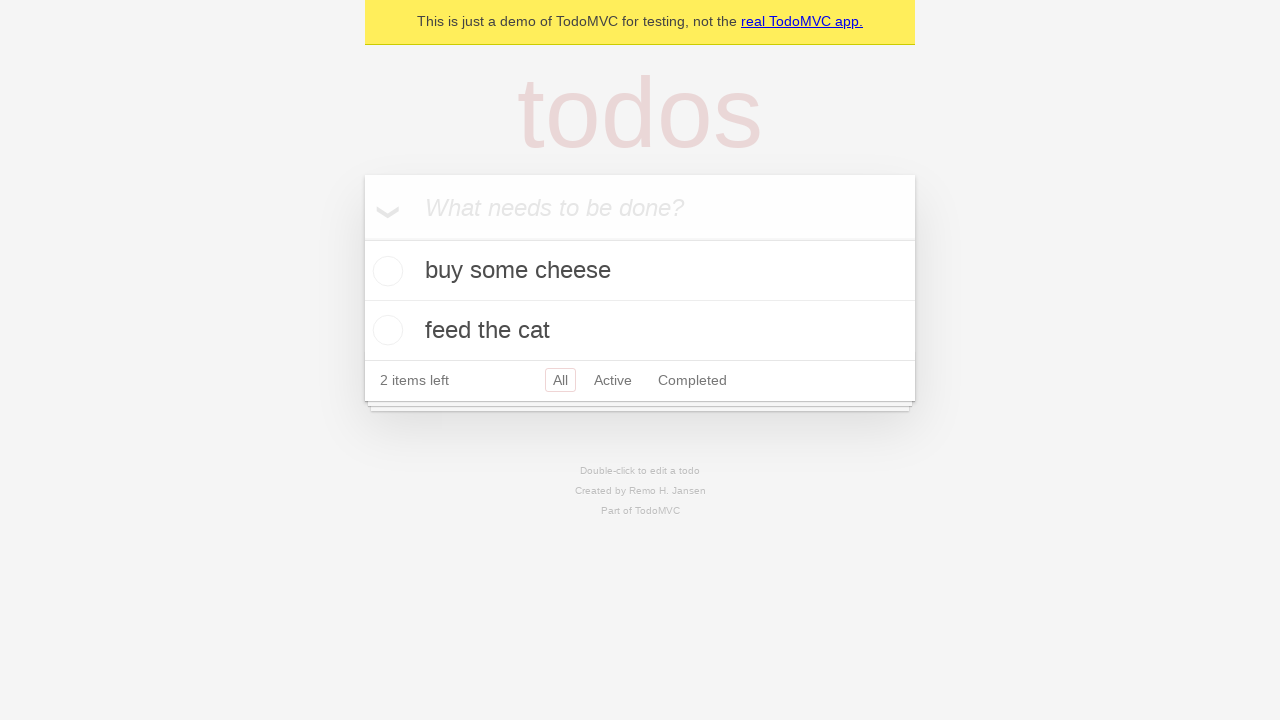

Located checkbox for first todo item
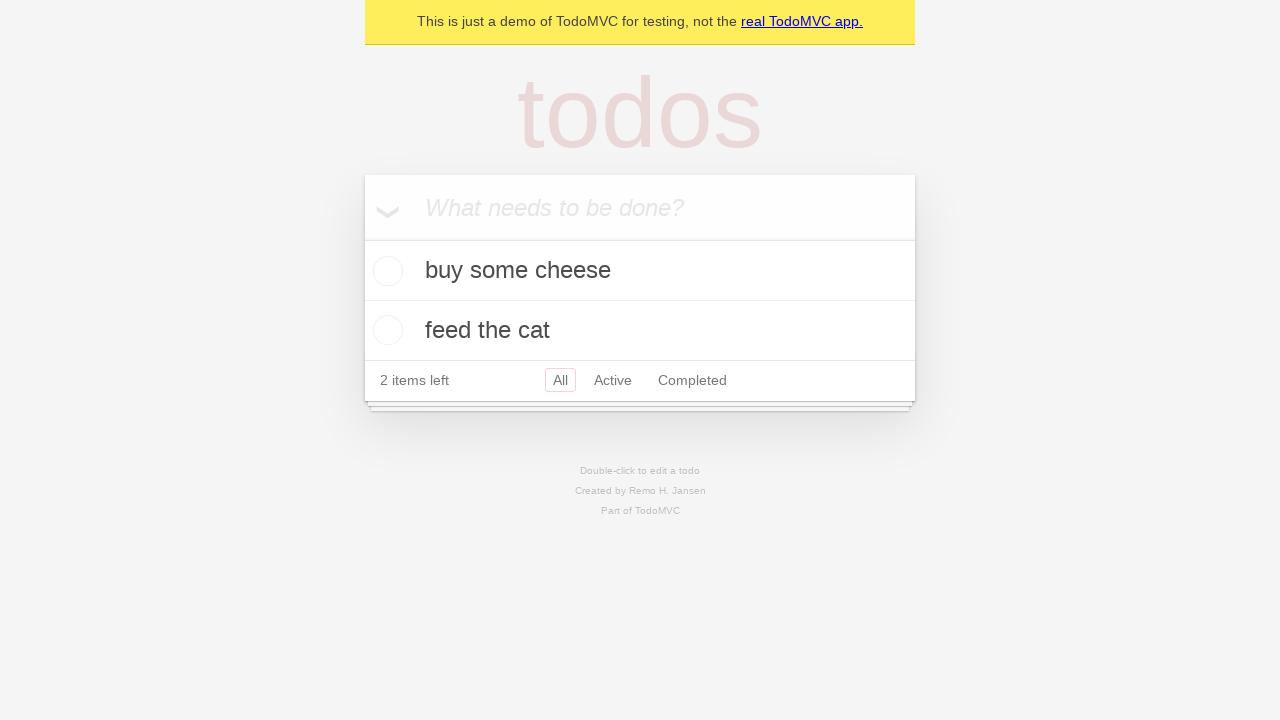

Checked the first todo item at (385, 271) on internal:testid=[data-testid="todo-item"s] >> nth=0 >> internal:role=checkbox
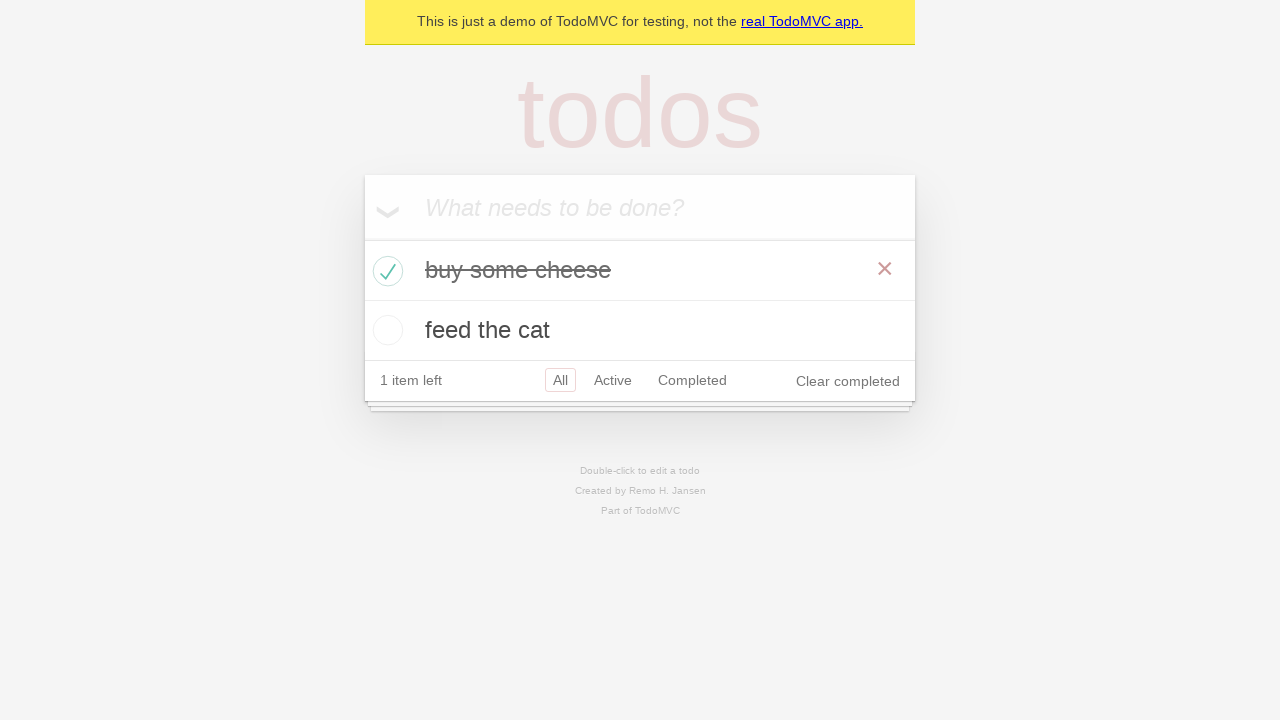

Reloaded the page to test data persistence
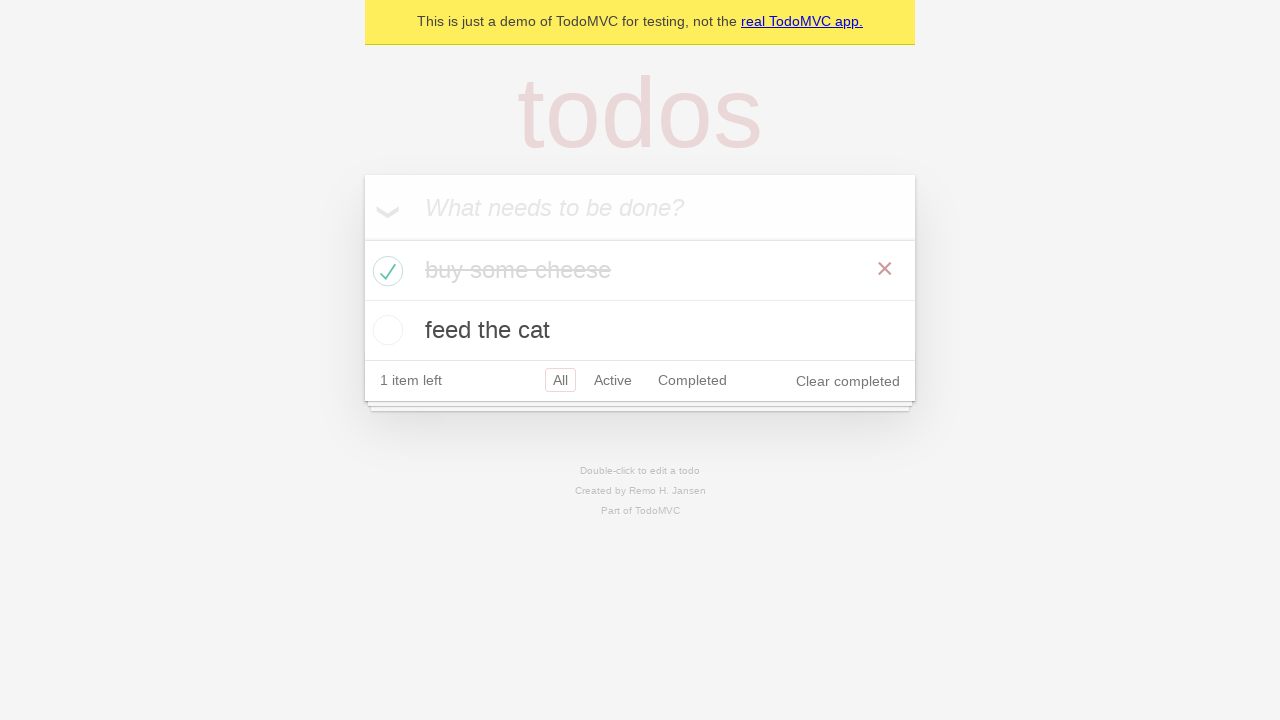

Todo items loaded after page reload
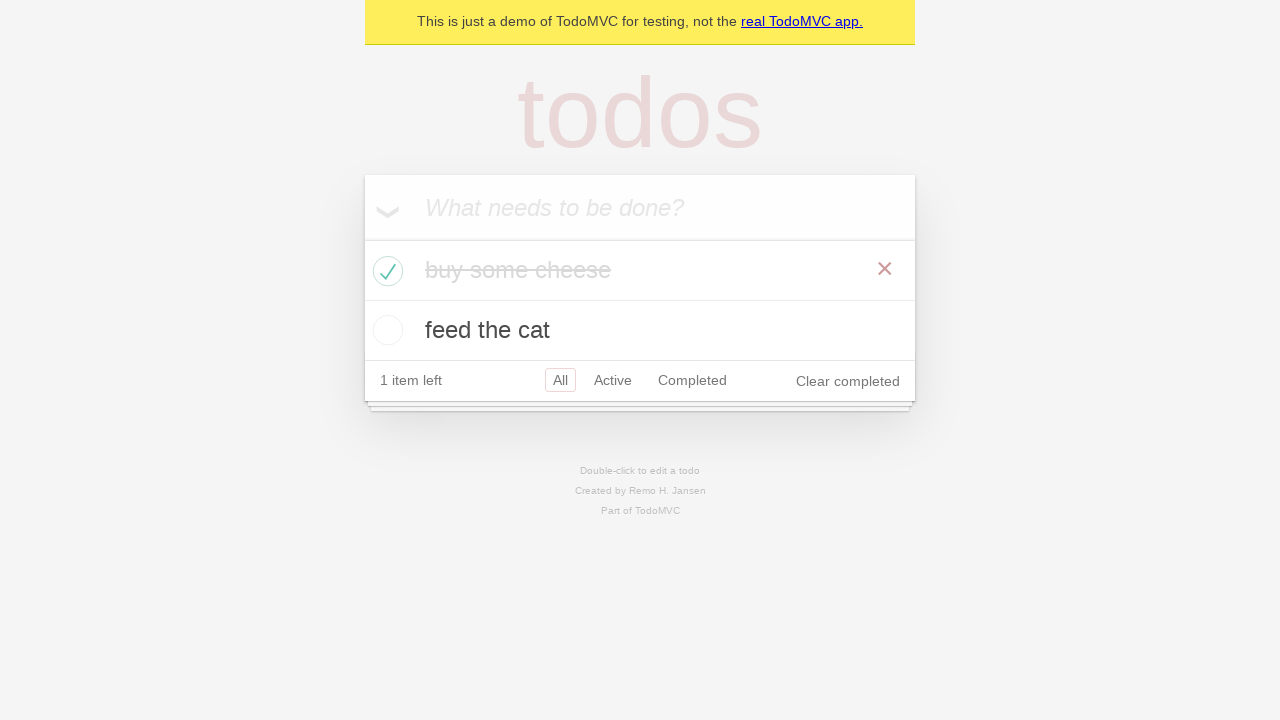

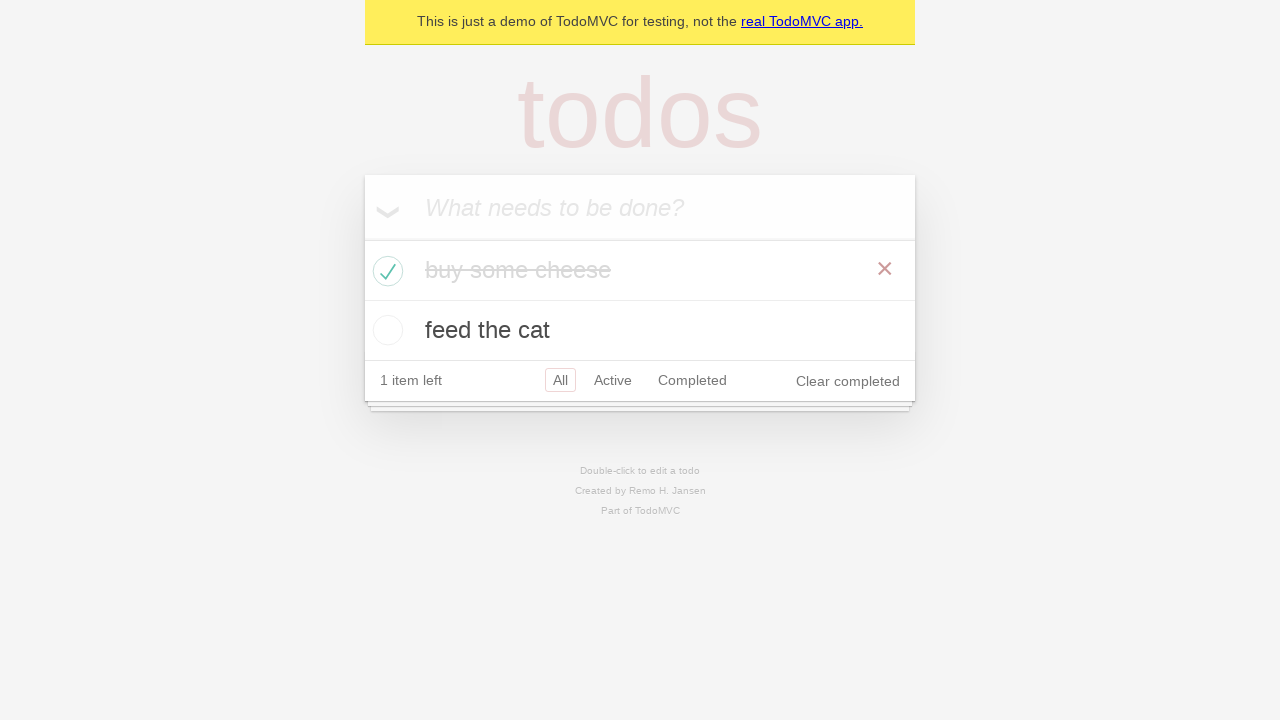